Navigates to the automation practice page and verifies that a link element with 'brokenlink' in its href exists and retrieves its URL.

Starting URL: https://rahulshettyacademy.com/AutomationPractice/

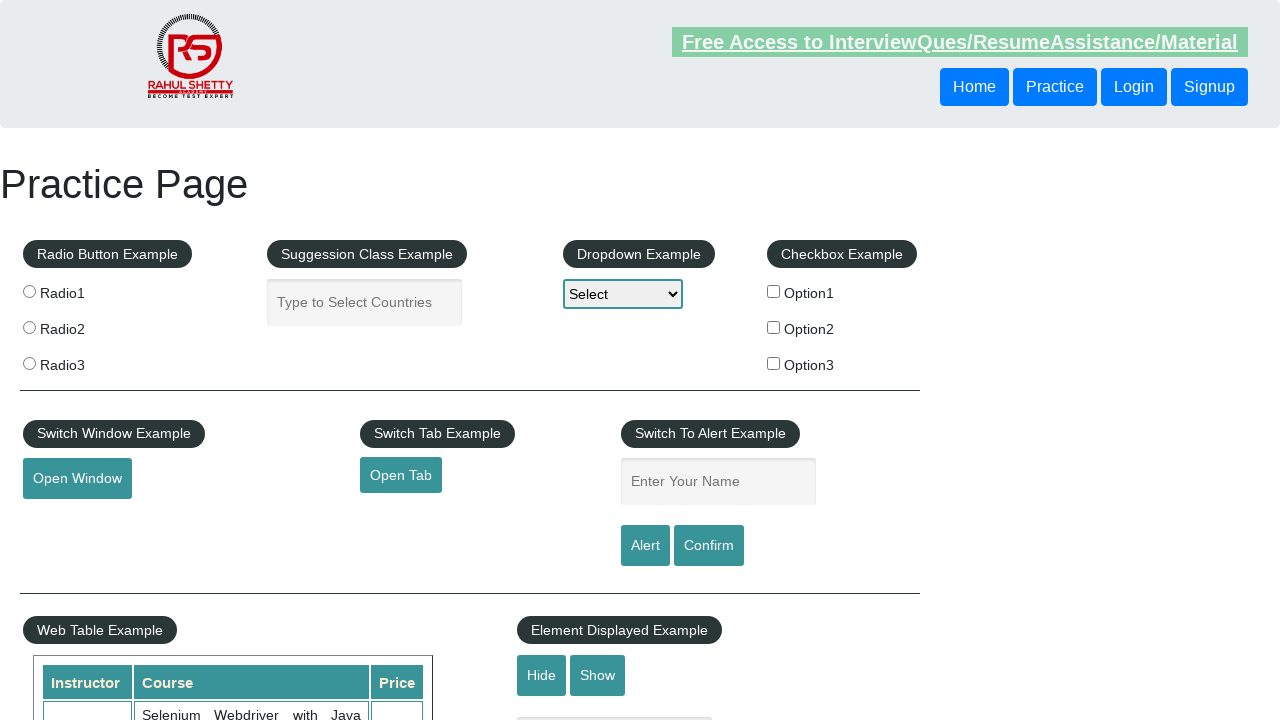

Navigated to automation practice page
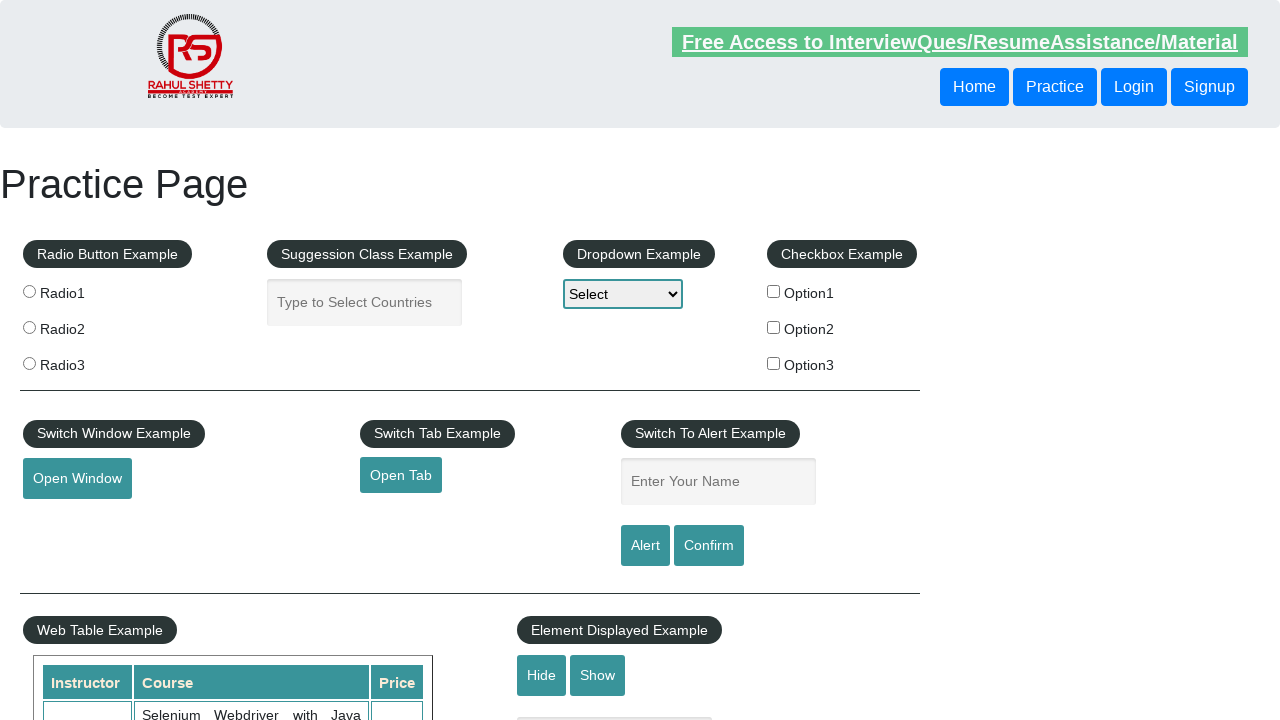

Waited for broken link element to be present
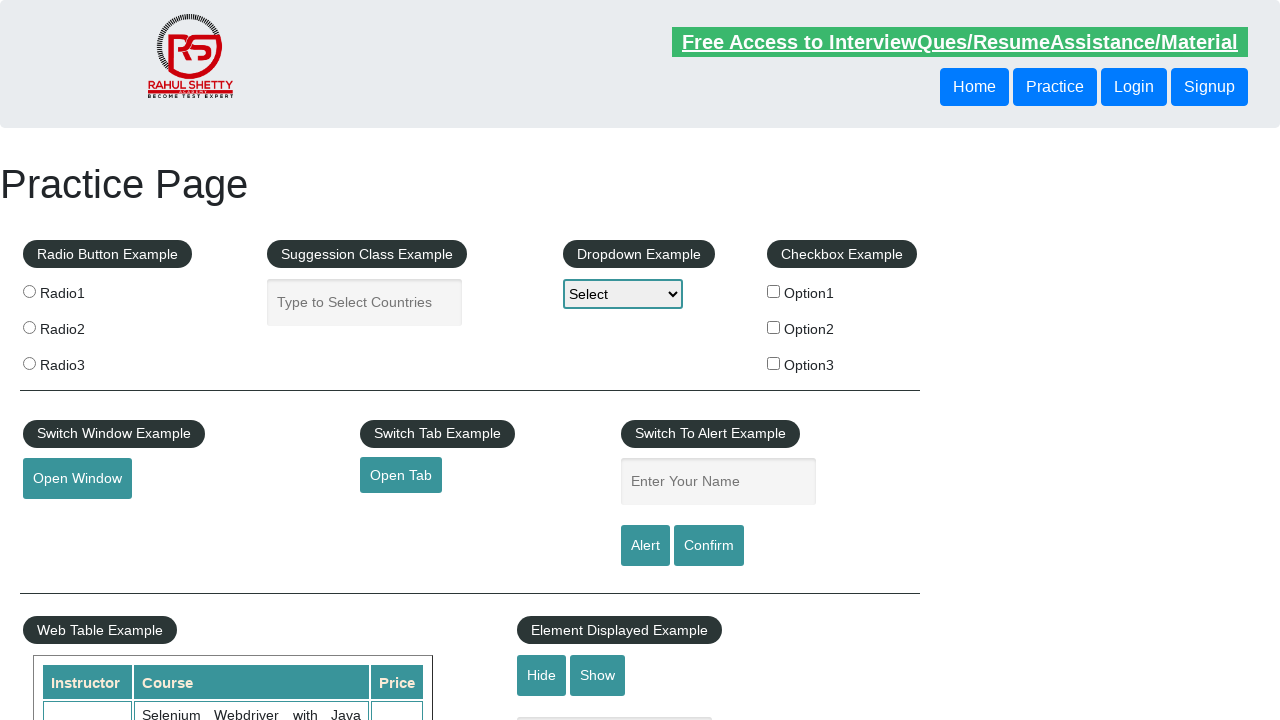

Retrieved broken link URL: https://rahulshettyacademy.com/brokenlink
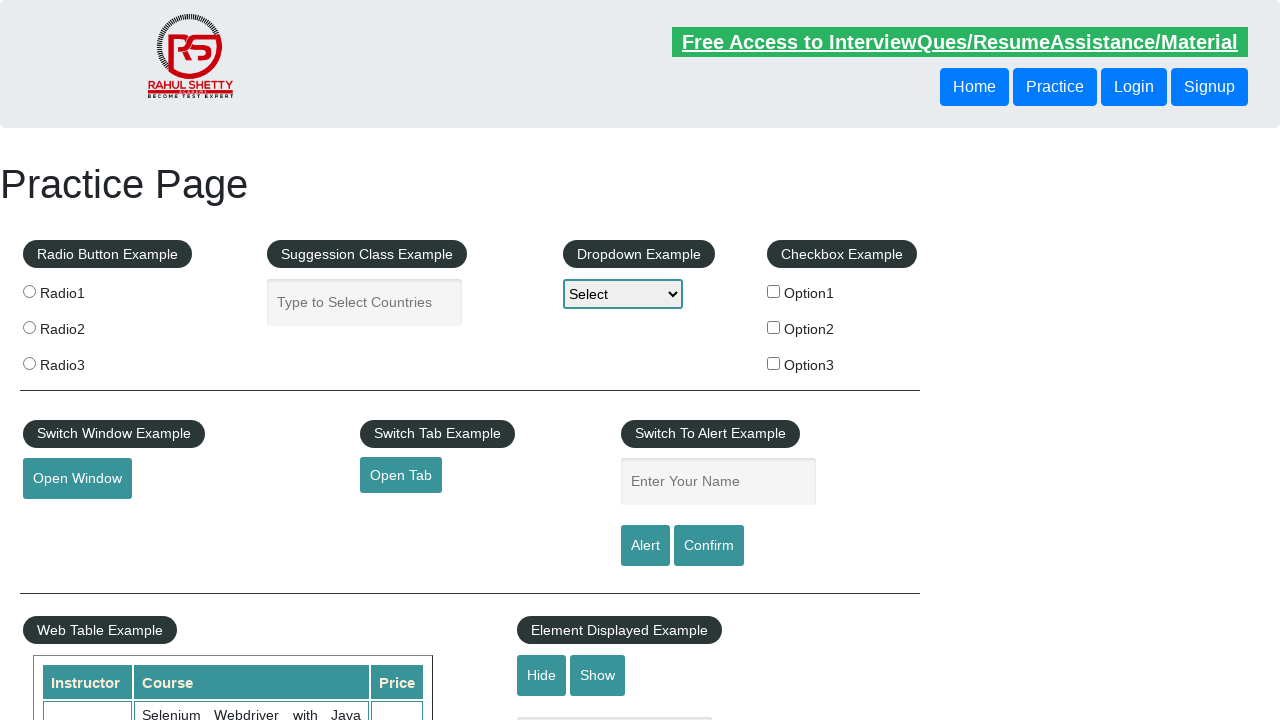

Printed the broken link URL to console
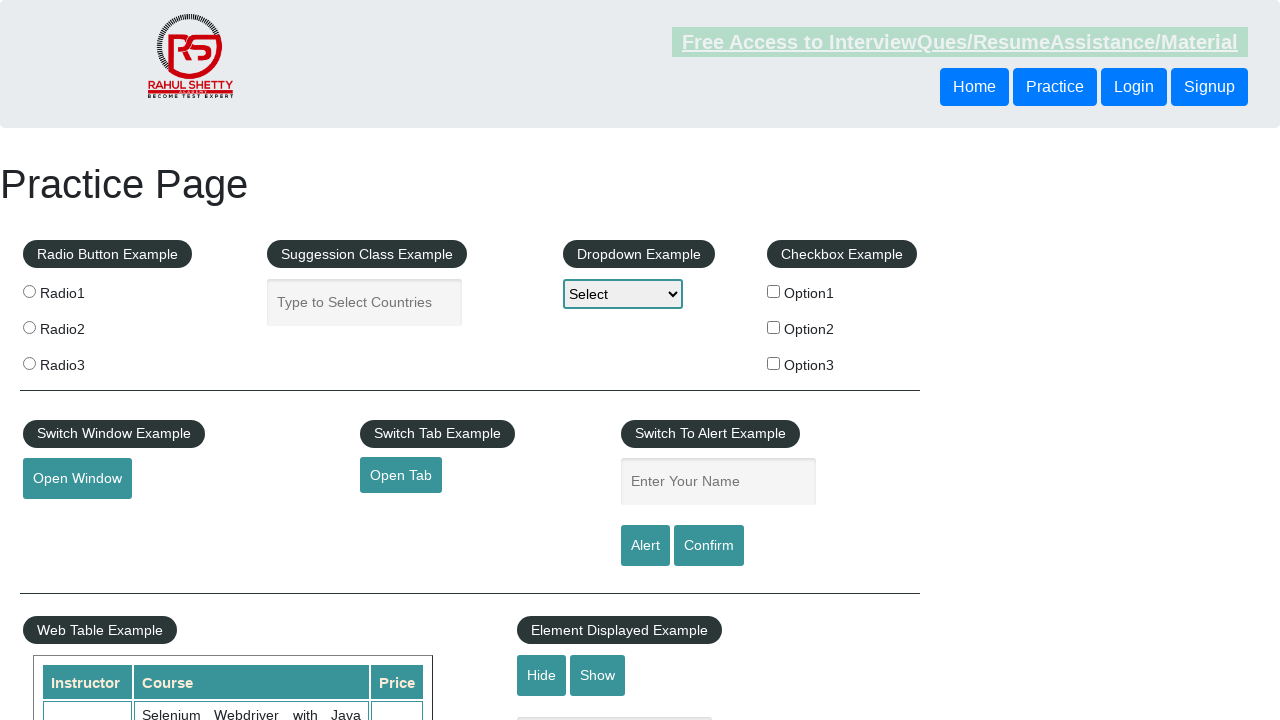

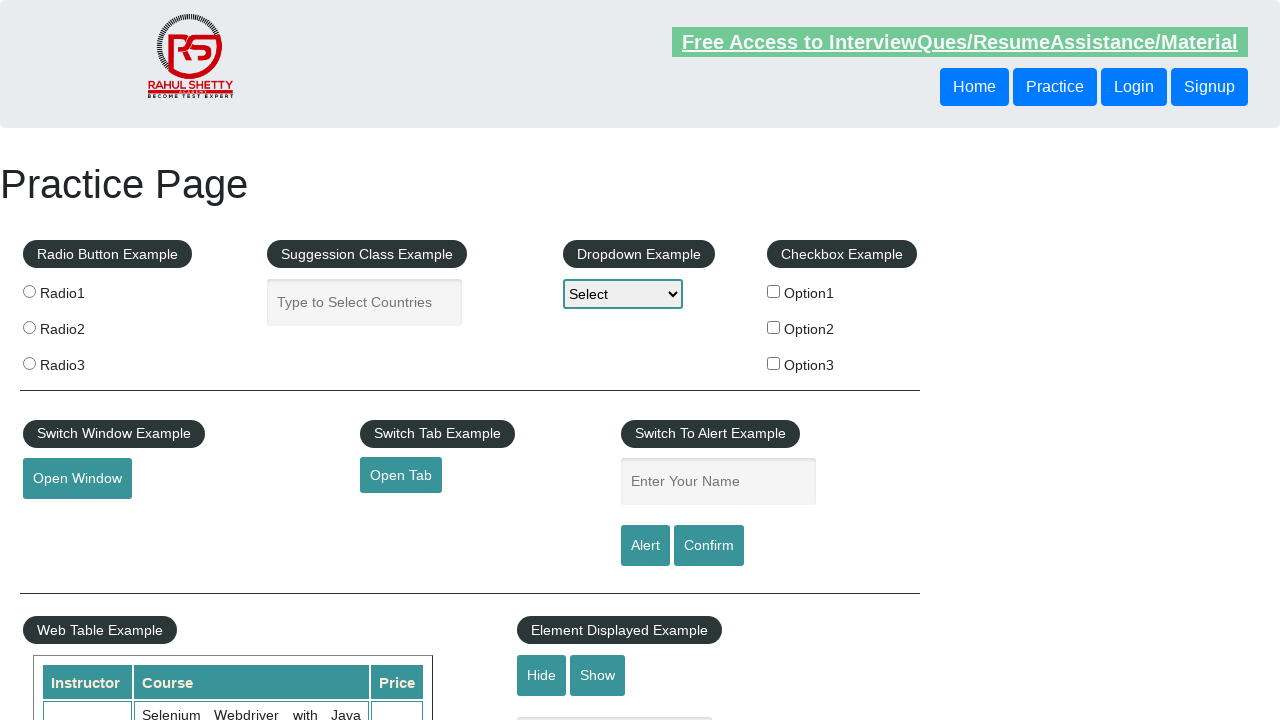